Tests network interception by mocking an API response and hovering over a project card to verify the mocked data is displayed

Starting URL: https://devops1.com.au/projects/

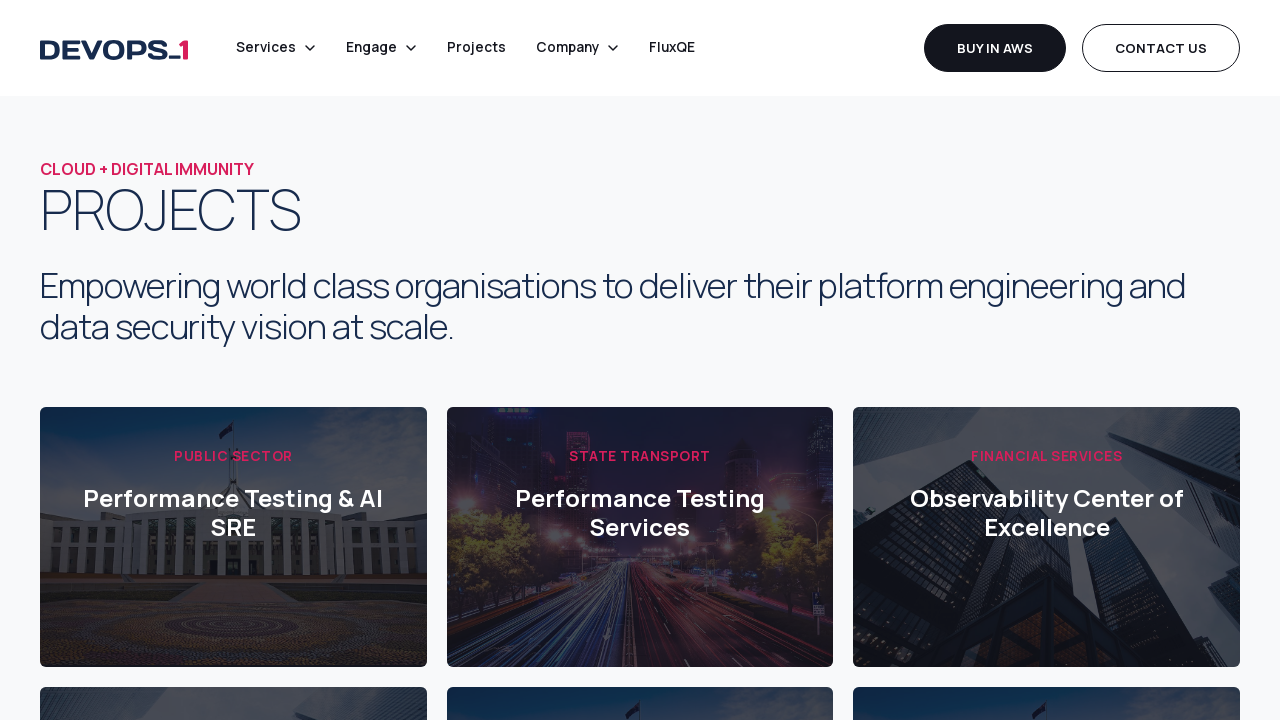

Set up network interception to mock projects API endpoint with custom response
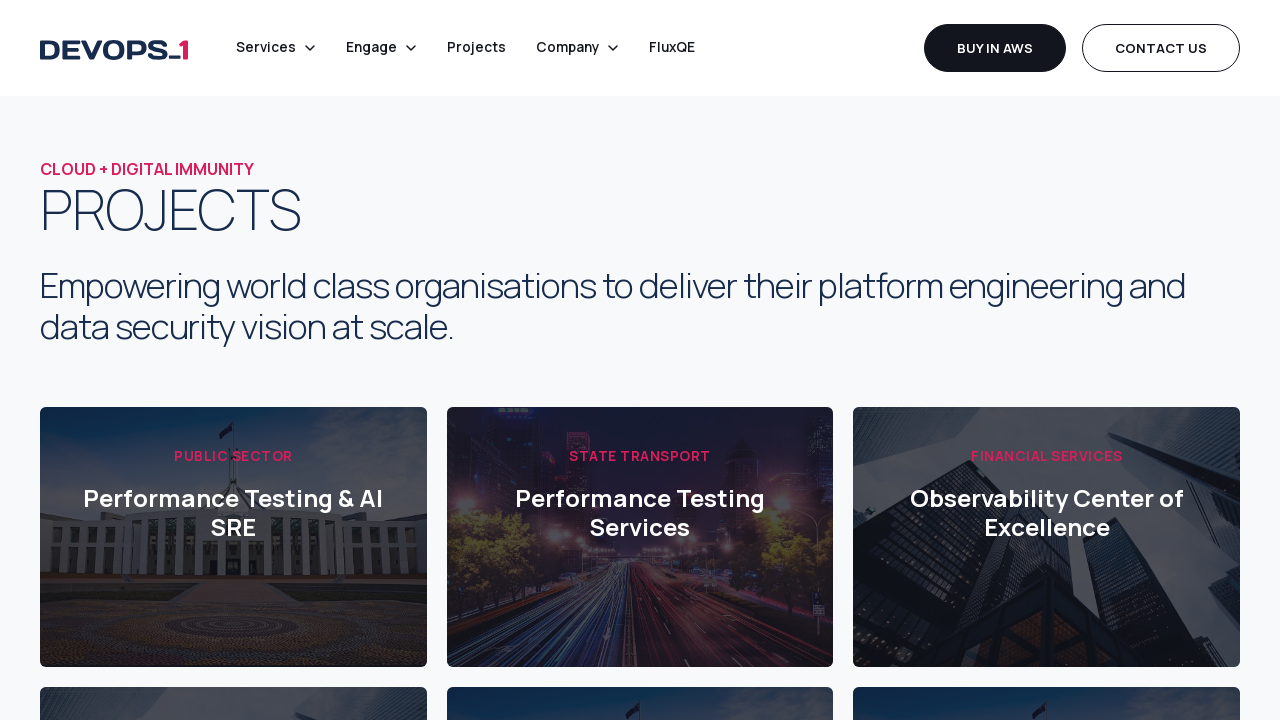

Reloaded page to trigger mocked API call
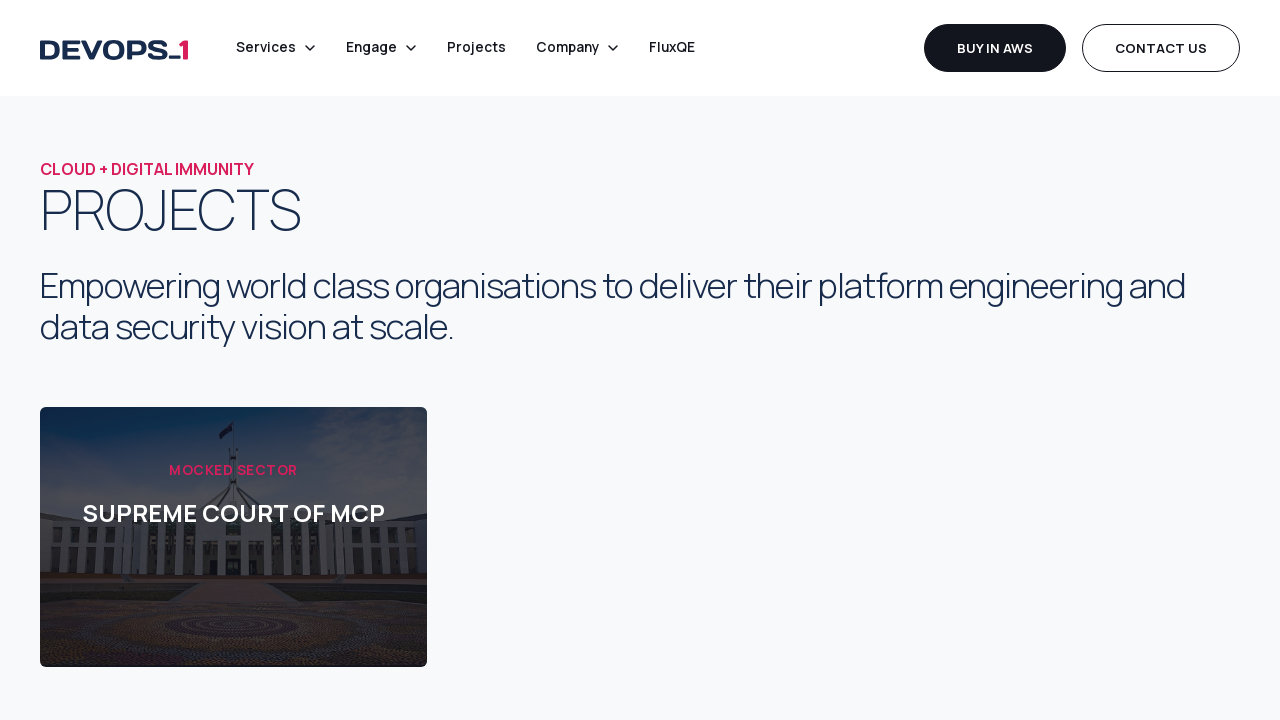

Waited for network to reach idle state after page reload
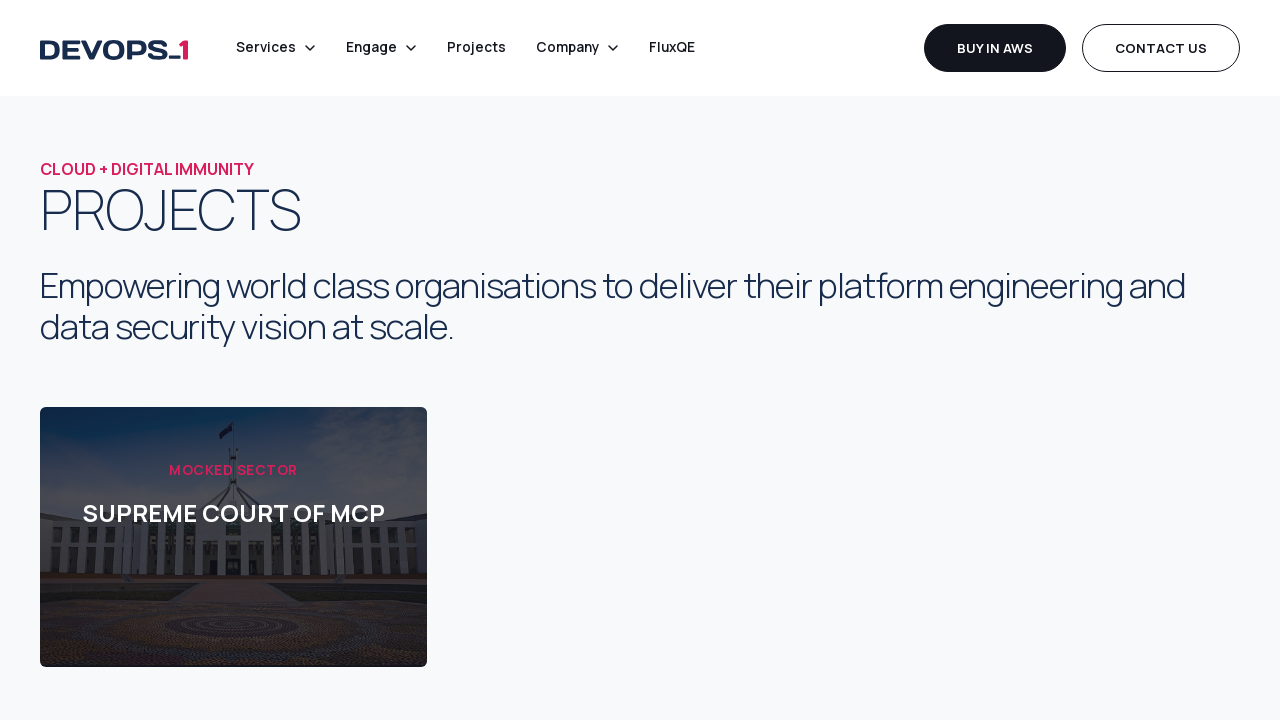

Hovered over project card to verify mocked data is displayed correctly at (233, 537) on .project-card
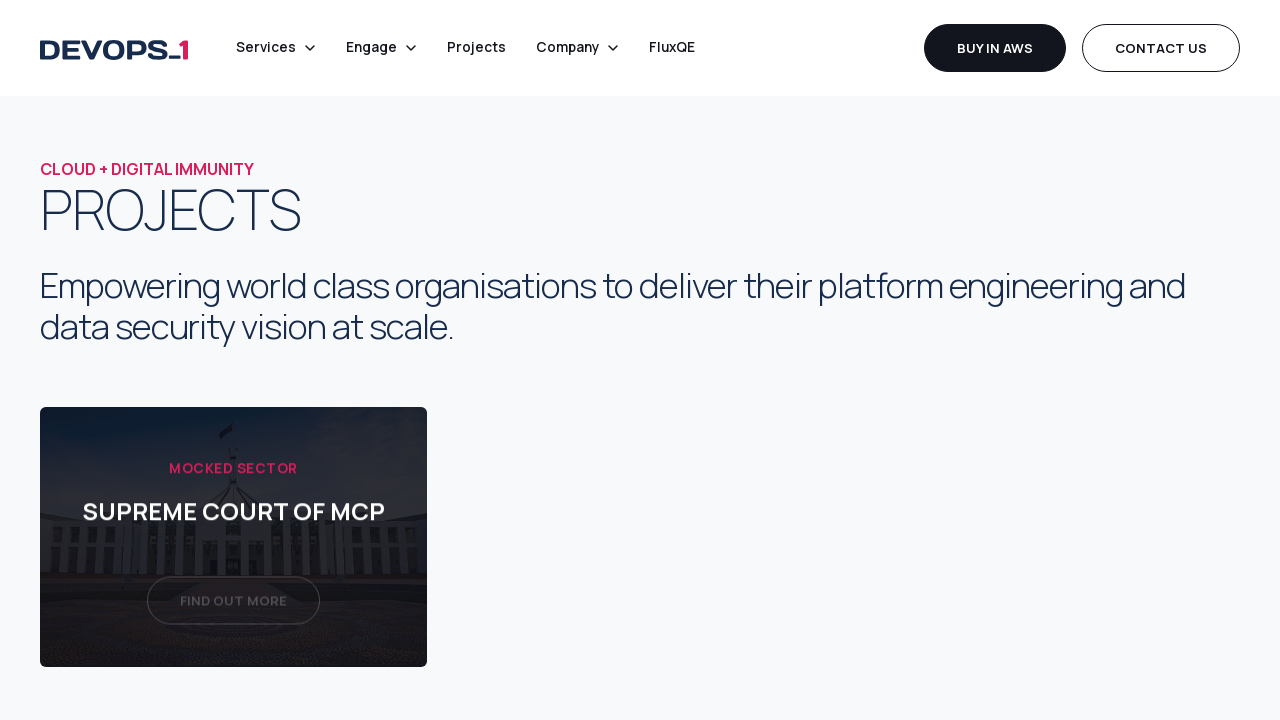

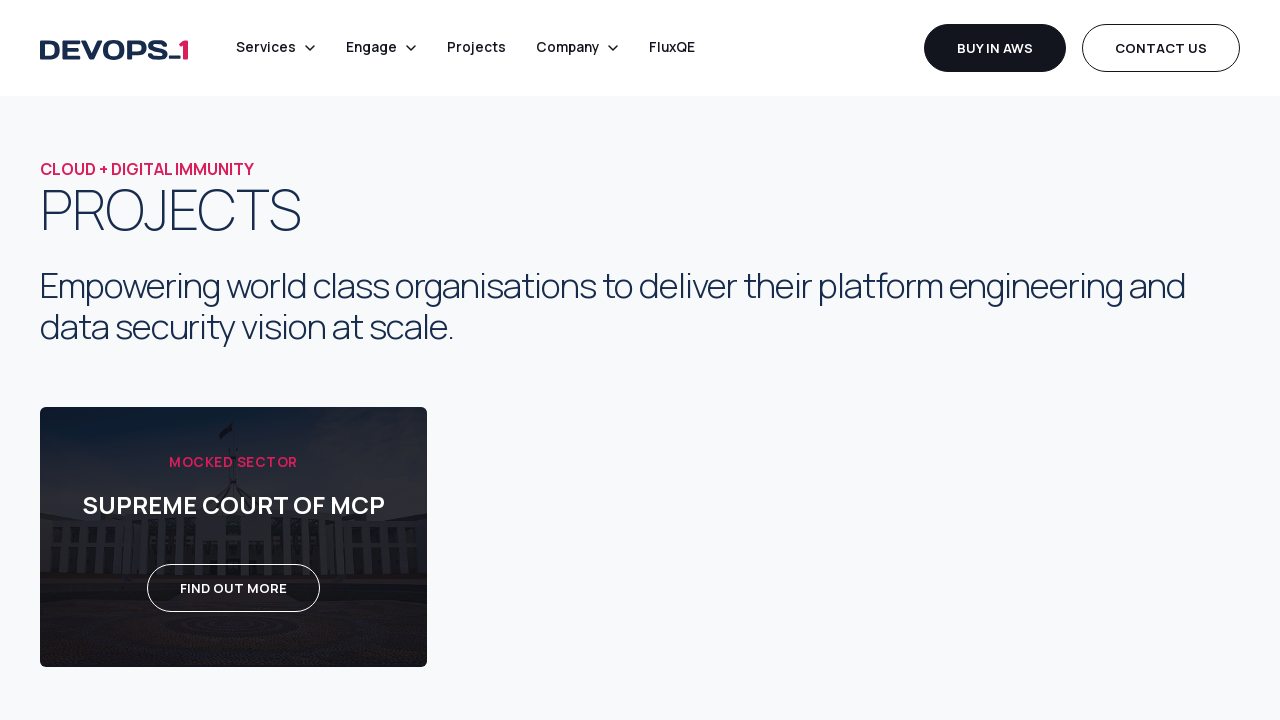